Navigates to Rediff.com and clicks on the Money link to access the money section

Starting URL: https://rediff.com

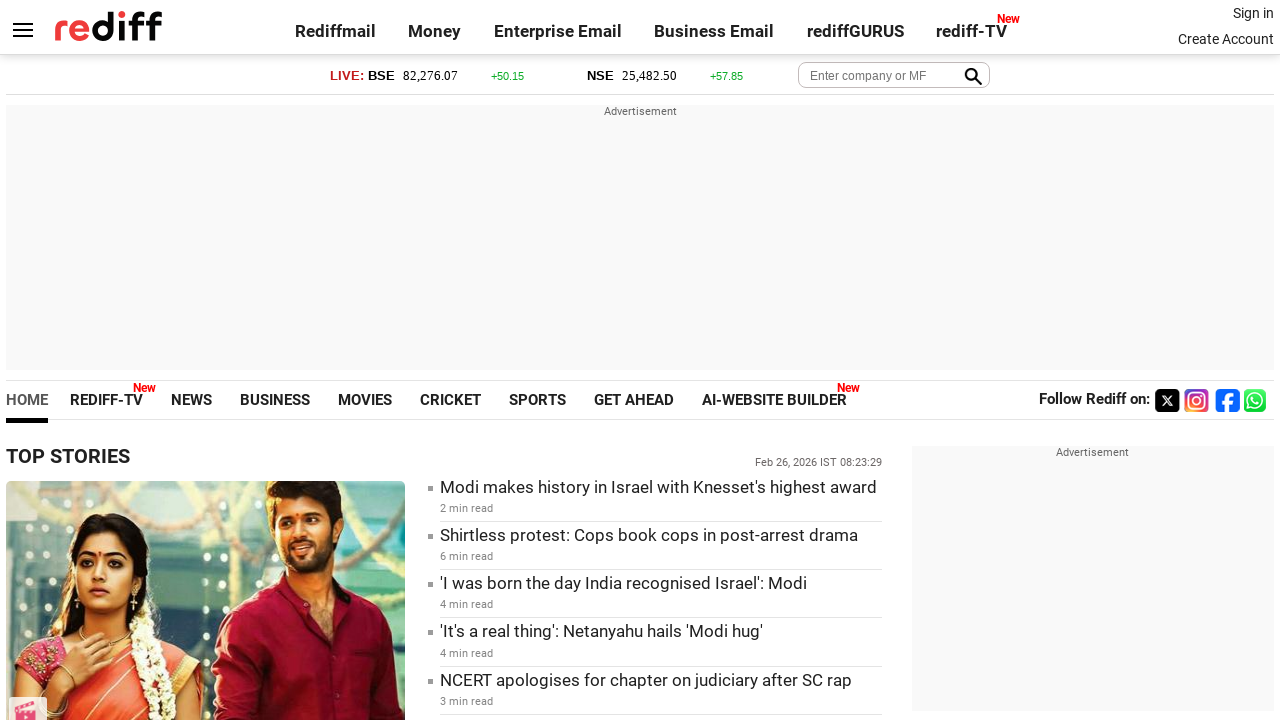

Navigated to https://rediff.com
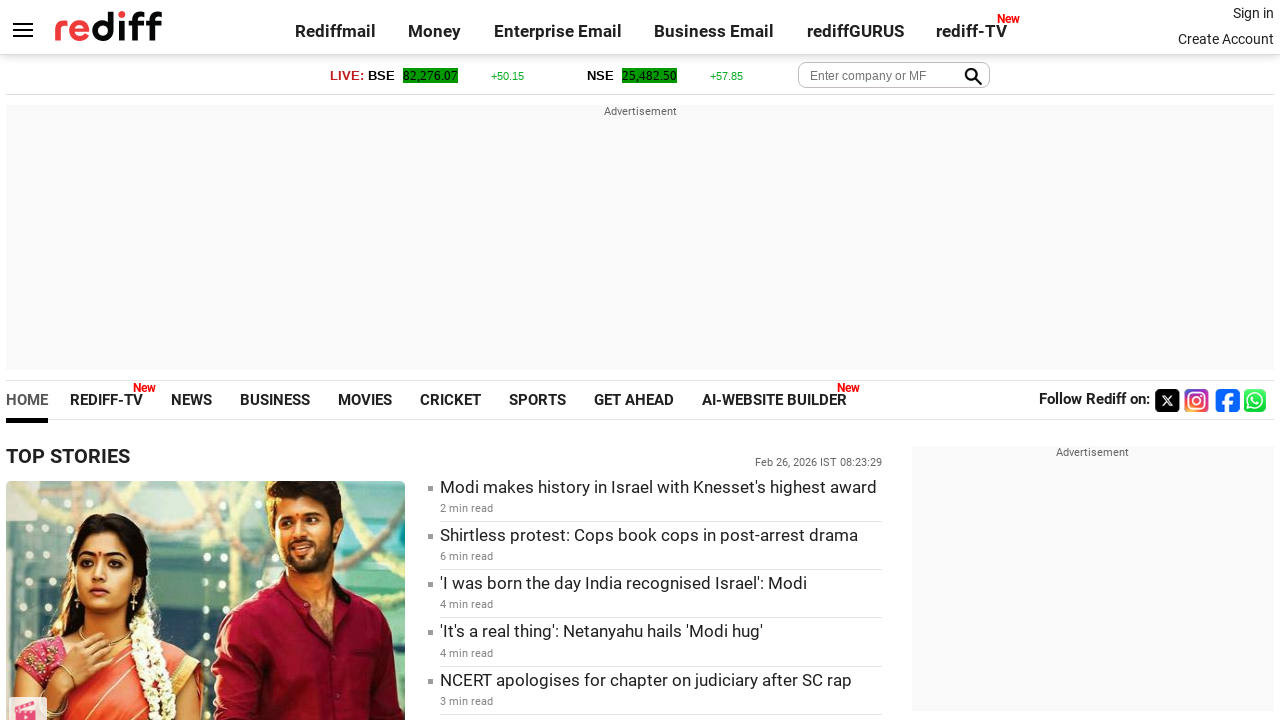

Clicked on the Money link to access the money section at (435, 31) on a:has-text('Money')
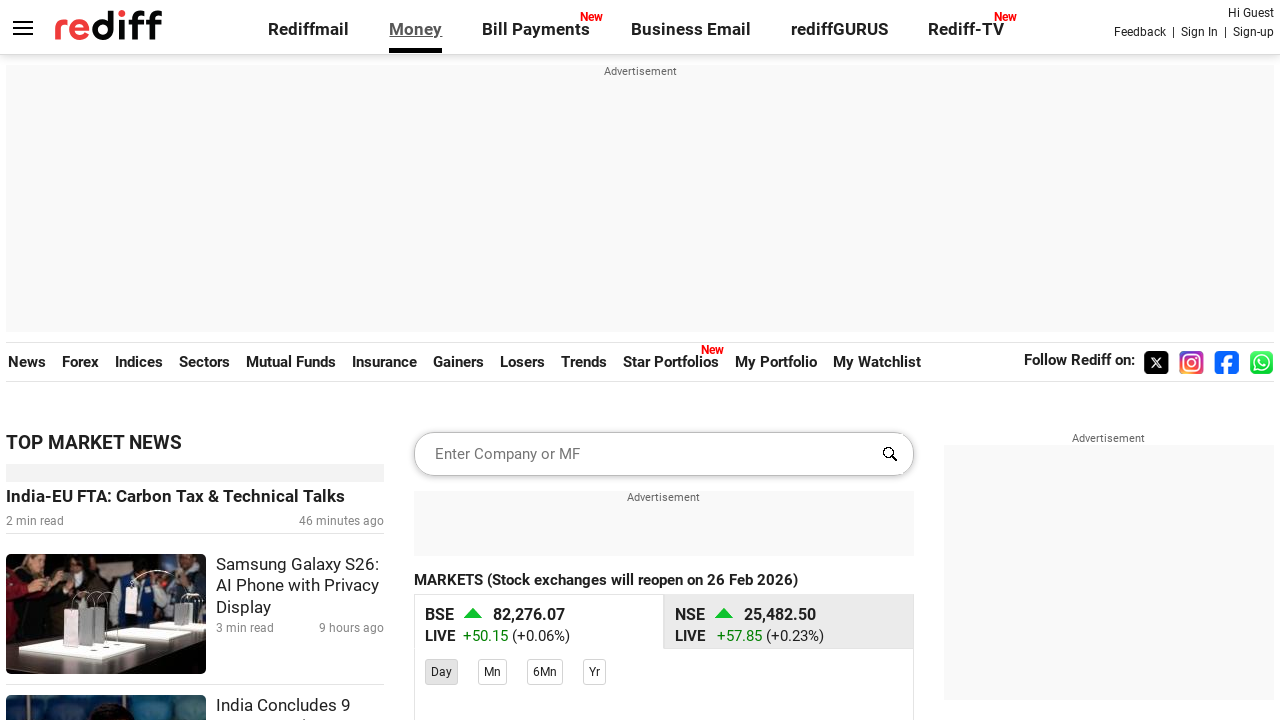

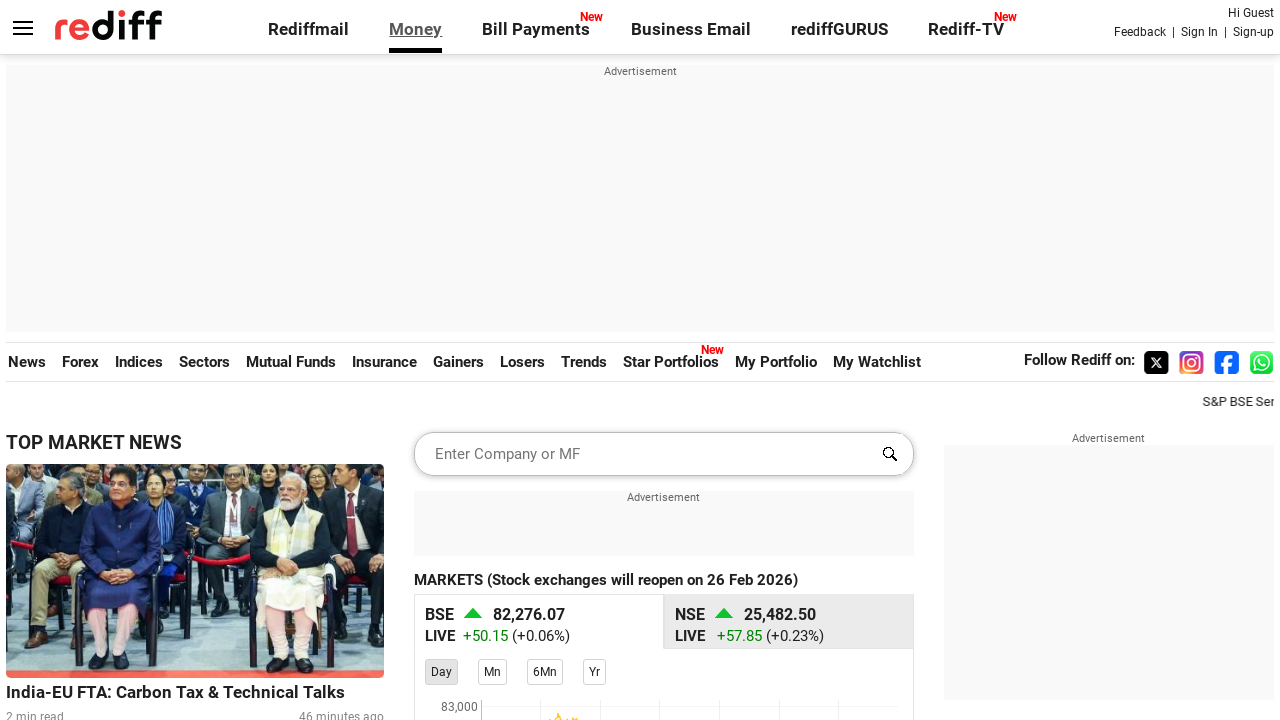